Tests the Enable button functionality on dynamic controls page by clicking Enable, waiting for loading to complete, and verifying the input box becomes enabled and the "It's enabled!" message appears.

Starting URL: https://practice.cydeo.com/dynamic_controls

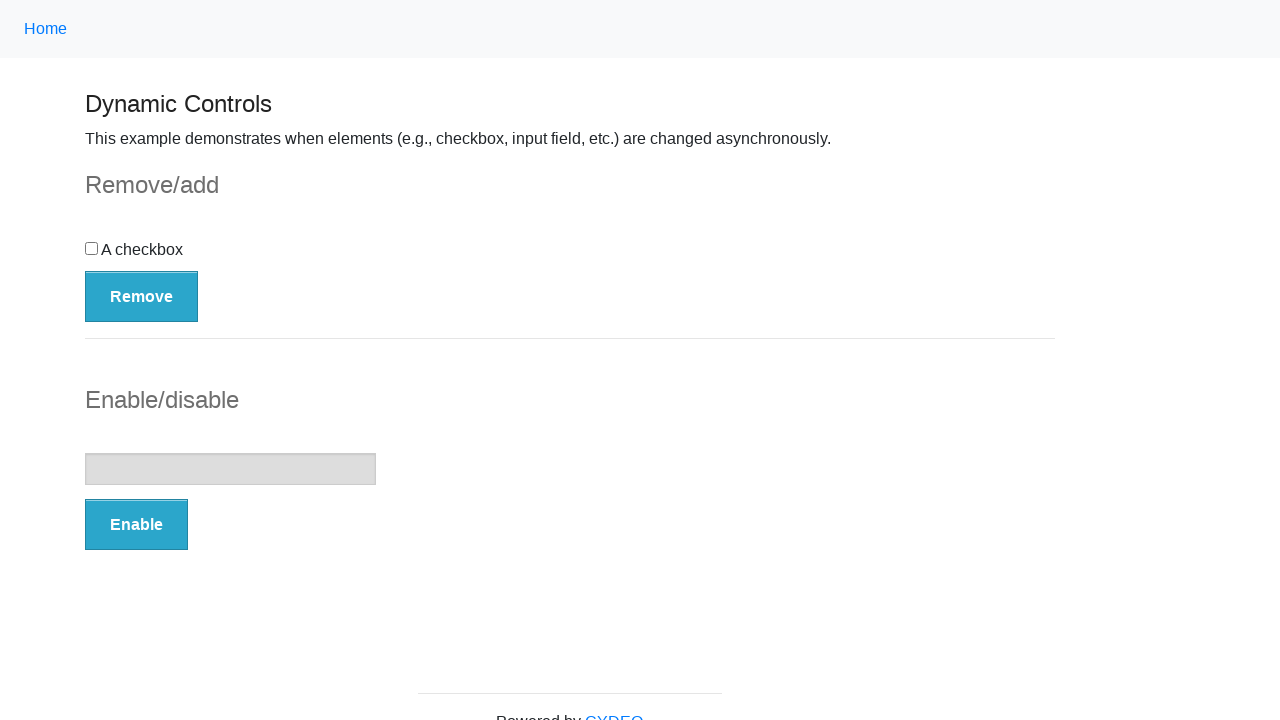

Navigated to dynamic controls page
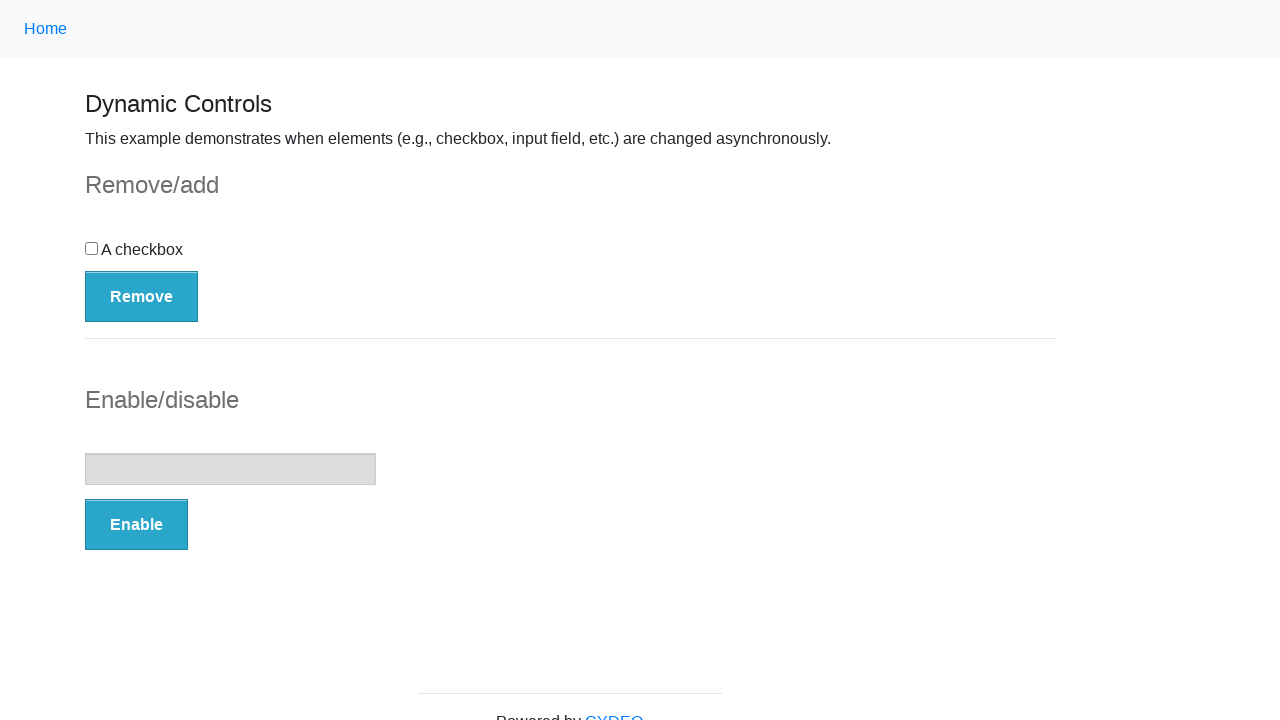

Clicked the Enable button at (136, 525) on button:has-text('Enable')
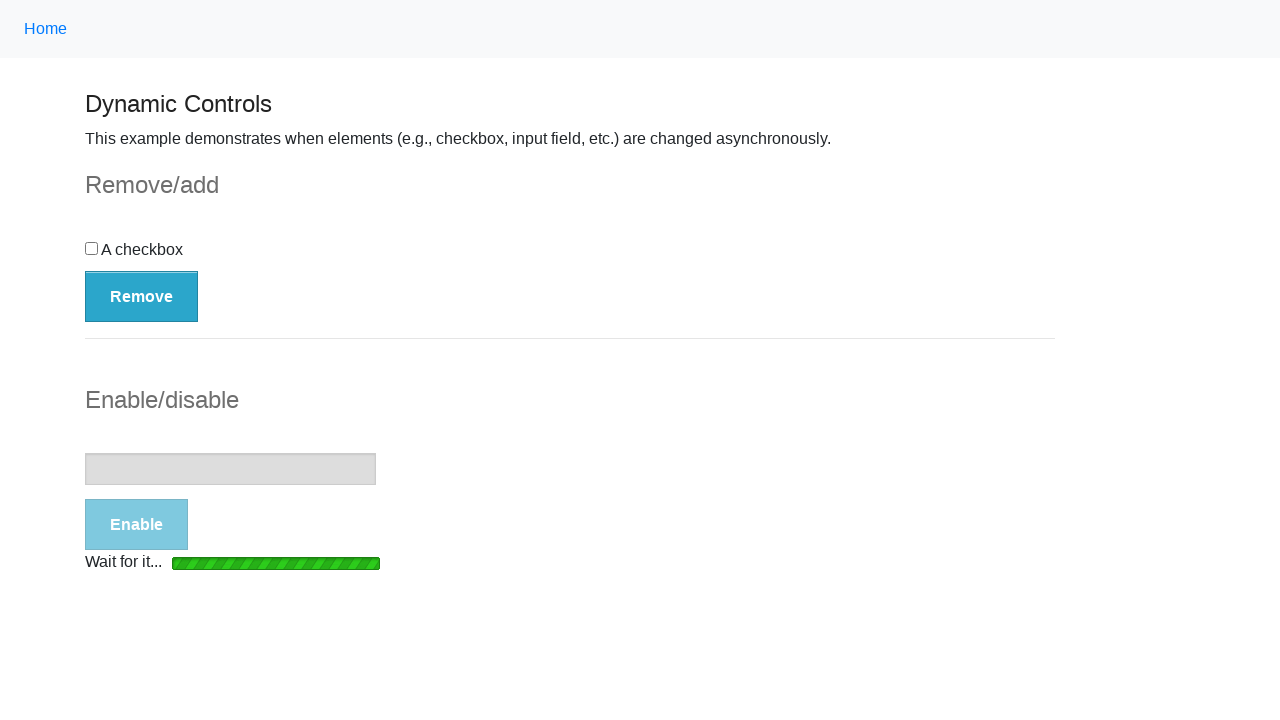

Loading bar disappeared
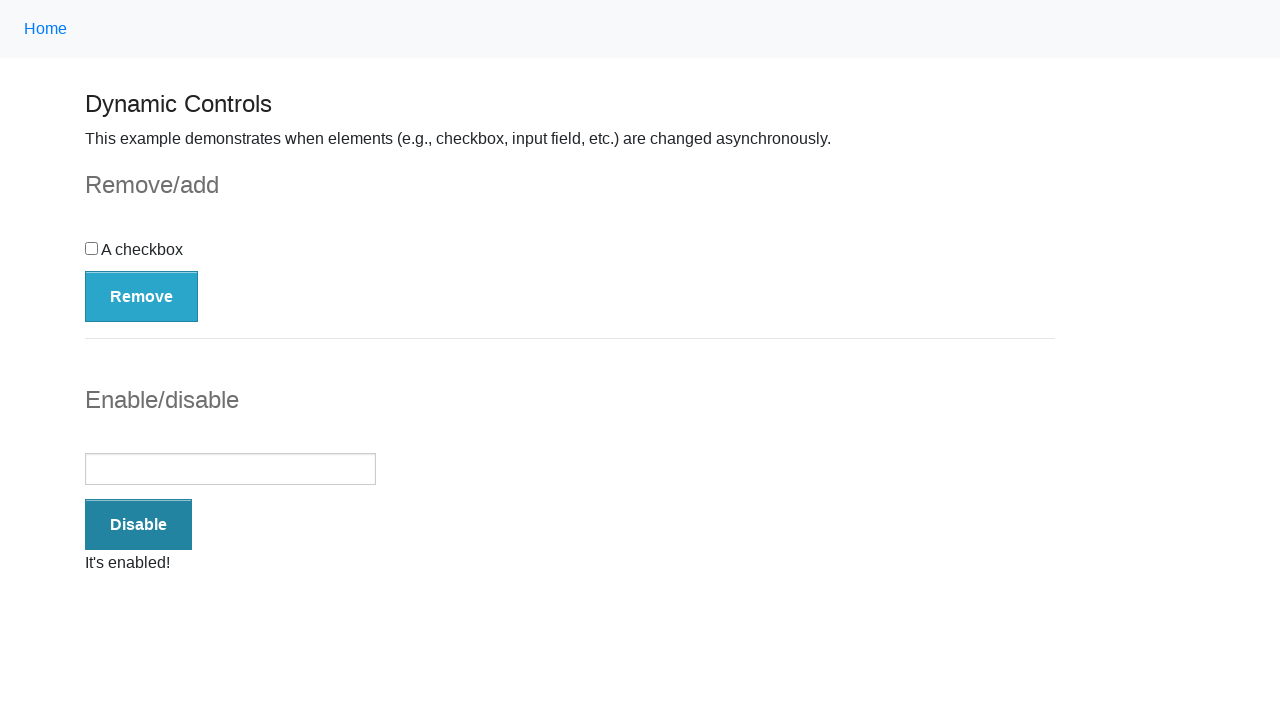

Verified that input box is enabled
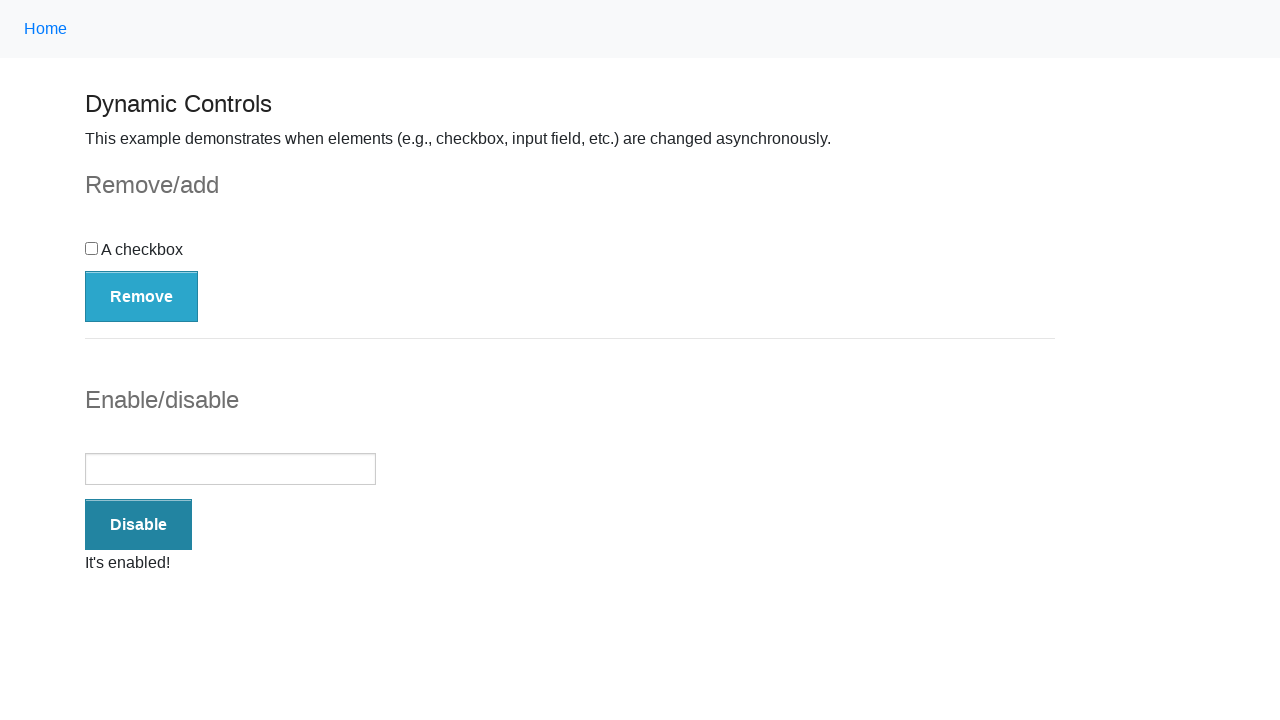

Waited for message element to appear
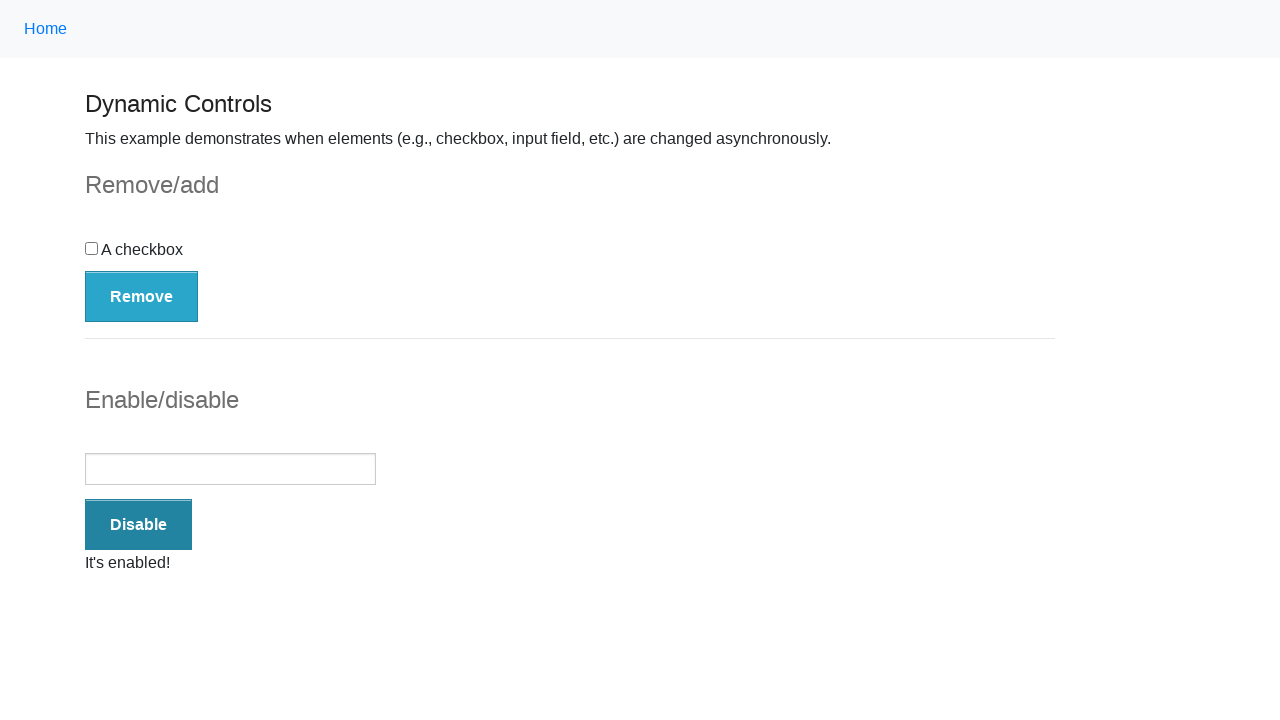

Verified 'It's enabled!' message is displayed
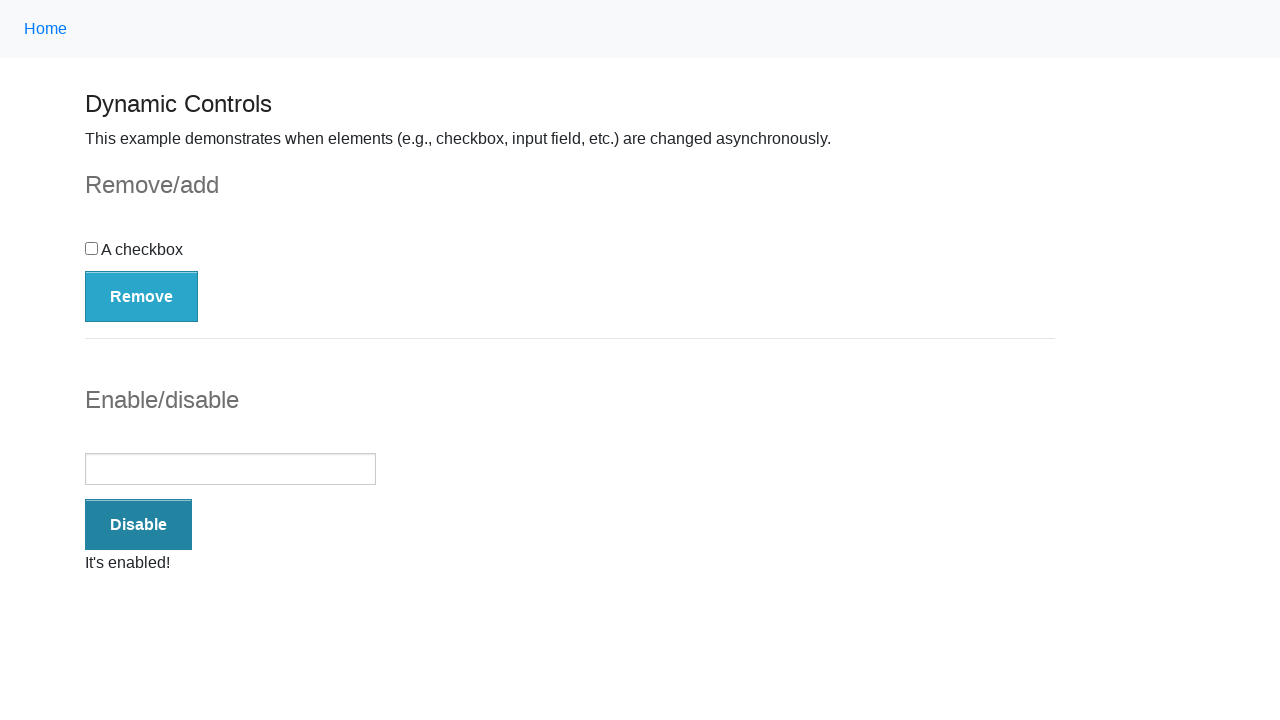

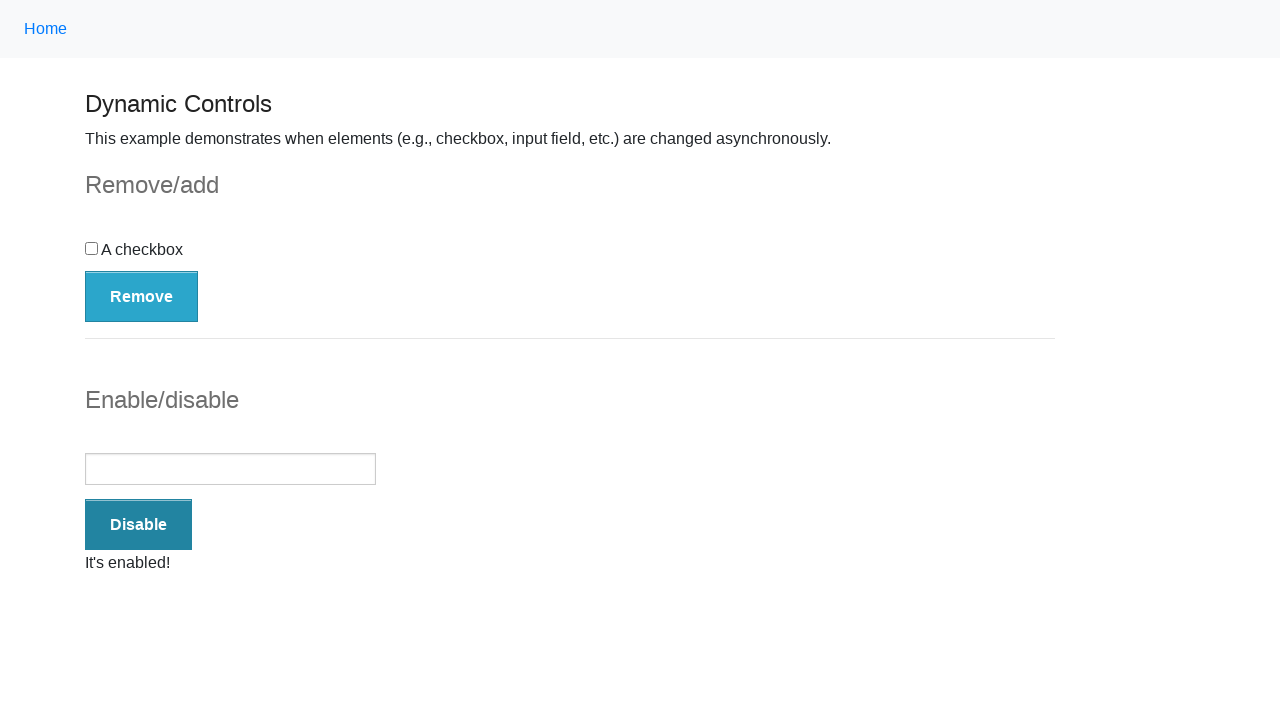